Tests product search functionality by searching for "phone", clicking on the first product result, and verifying the product name contains "phone"

Starting URL: https://www.testotomasyonu.com

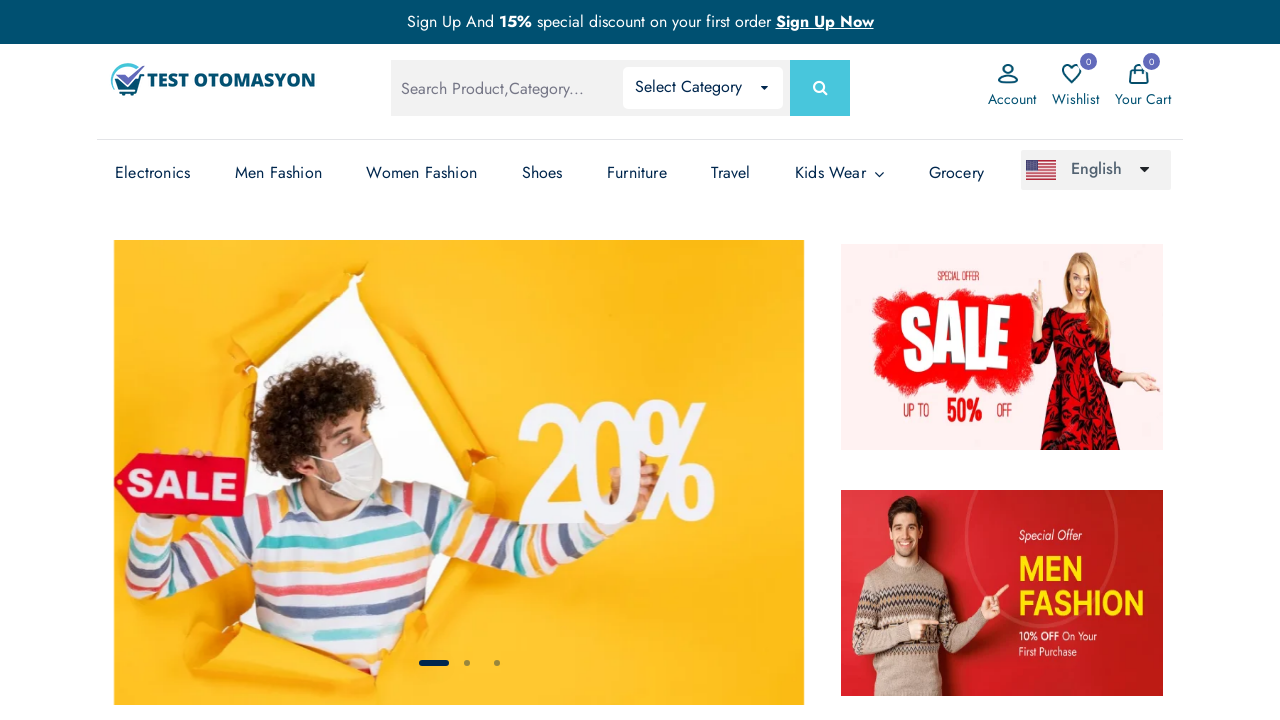

Filled search box with 'phone' on #global-search
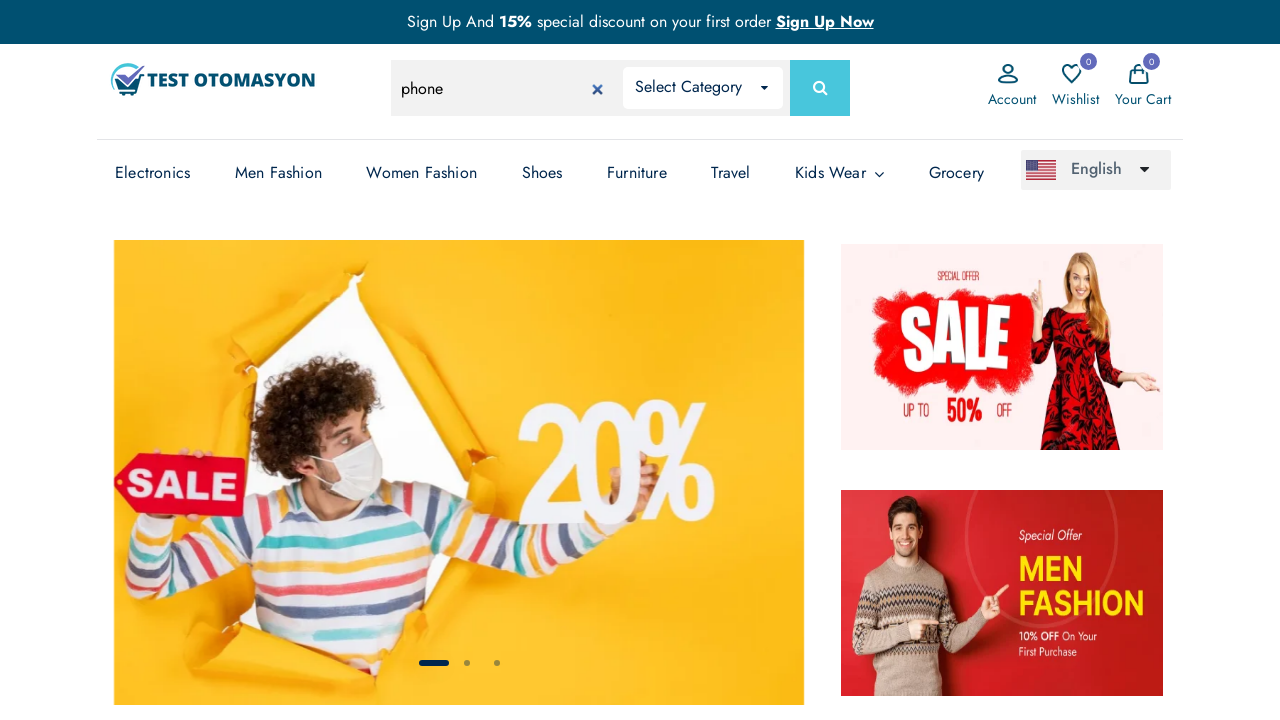

Pressed Enter to search for phone on #global-search
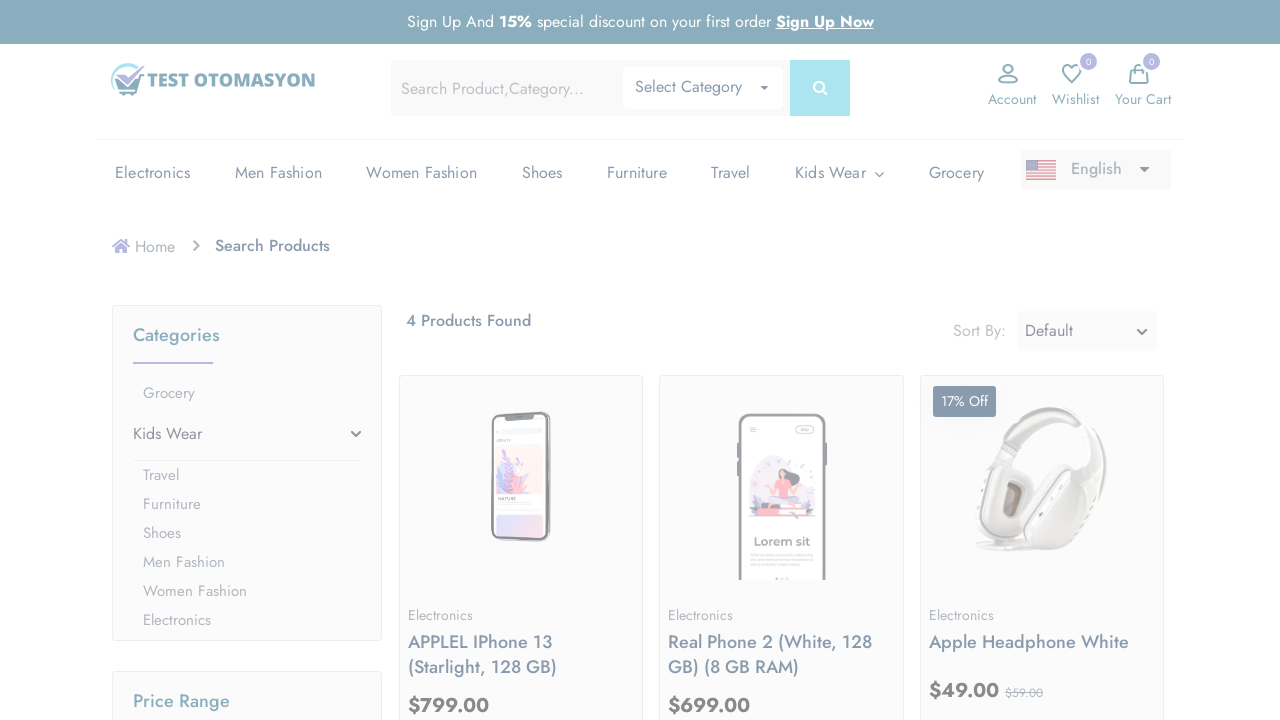

Clicked on first product result at (521, 480) on (//*[@*='prod-img'])[1]
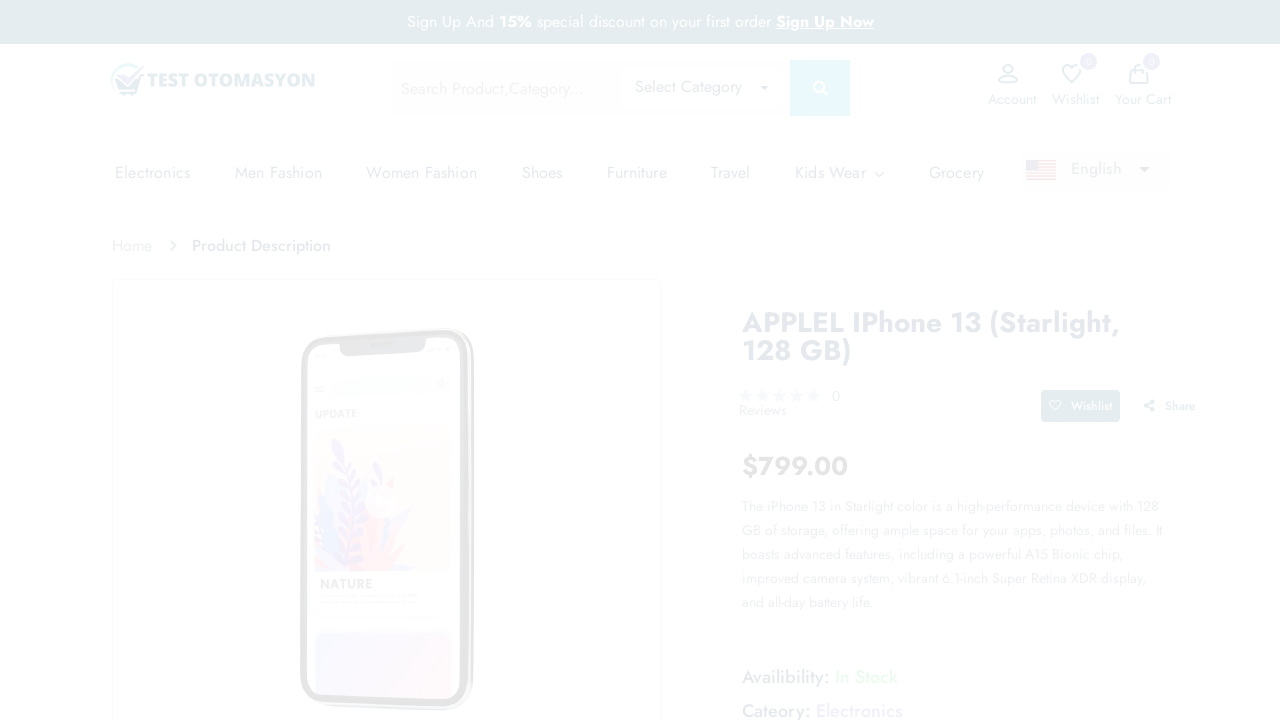

Product detail page loaded with heading element
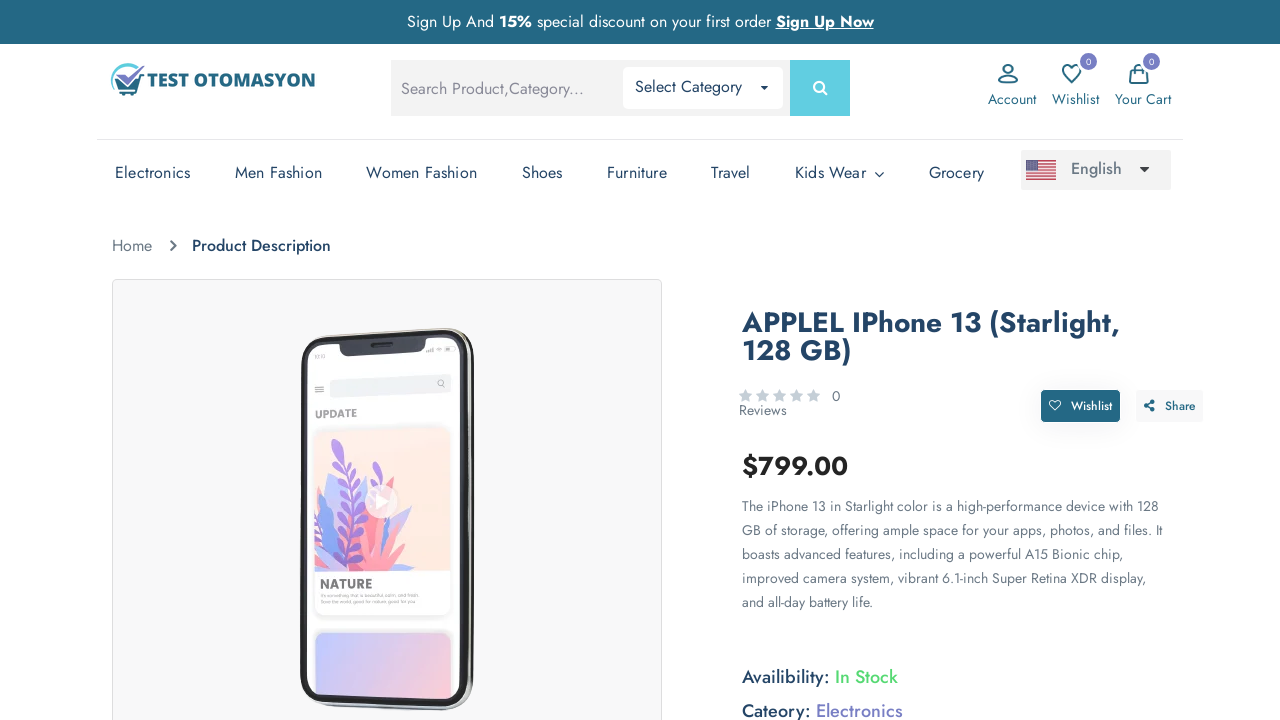

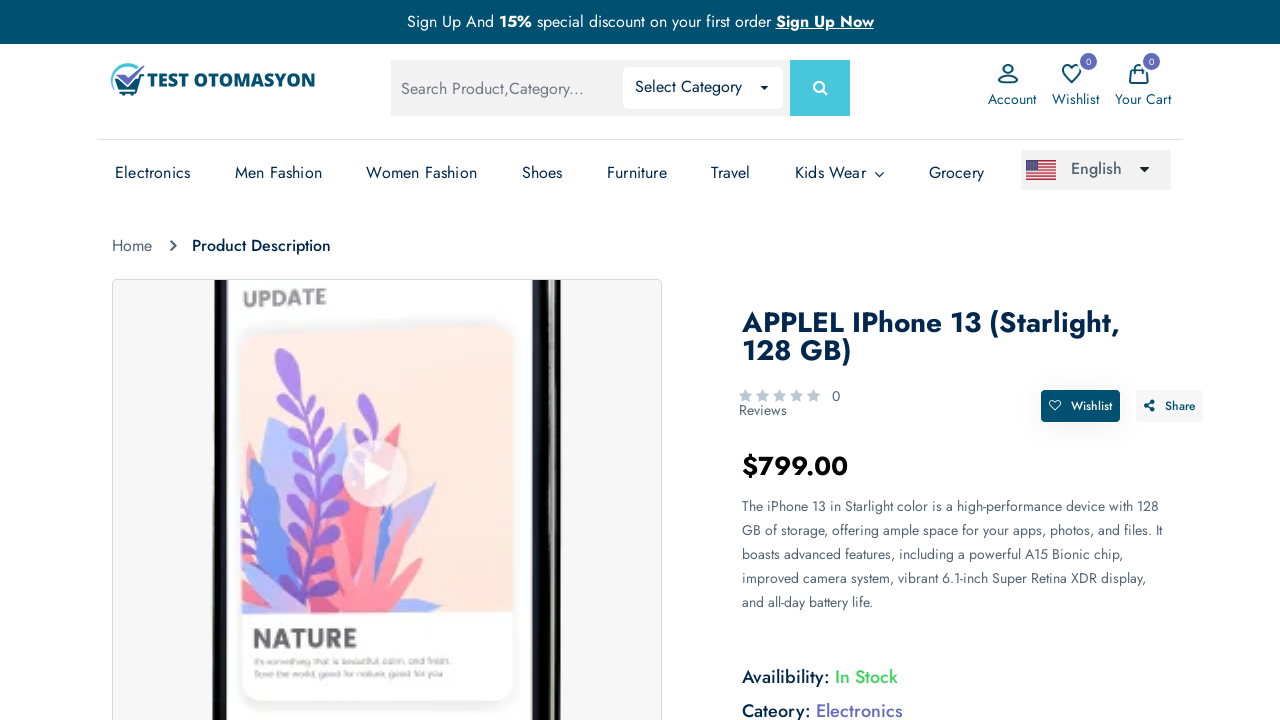